Tests JavaScript alert functionality by clicking the alert button and accepting the alert dialog

Starting URL: https://the-internet.herokuapp.com/javascript_alerts

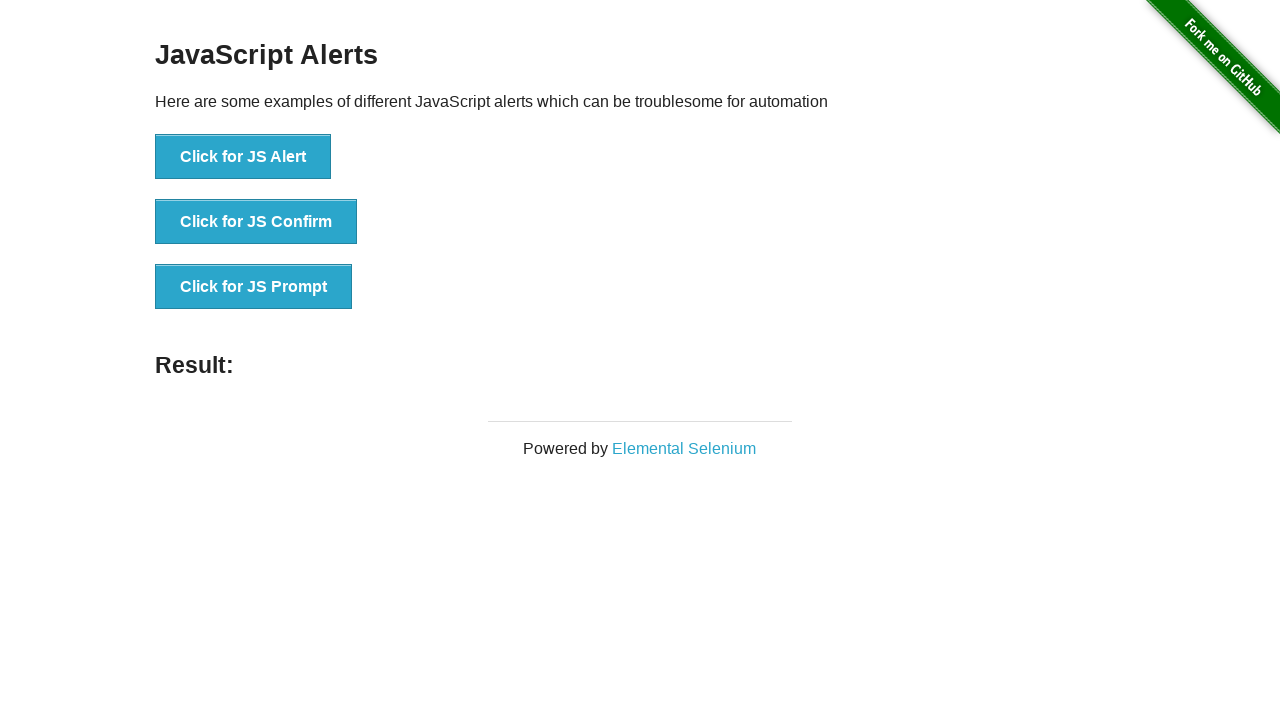

Clicked button to trigger JavaScript alert at (243, 157) on button[onclick="jsAlert()"]
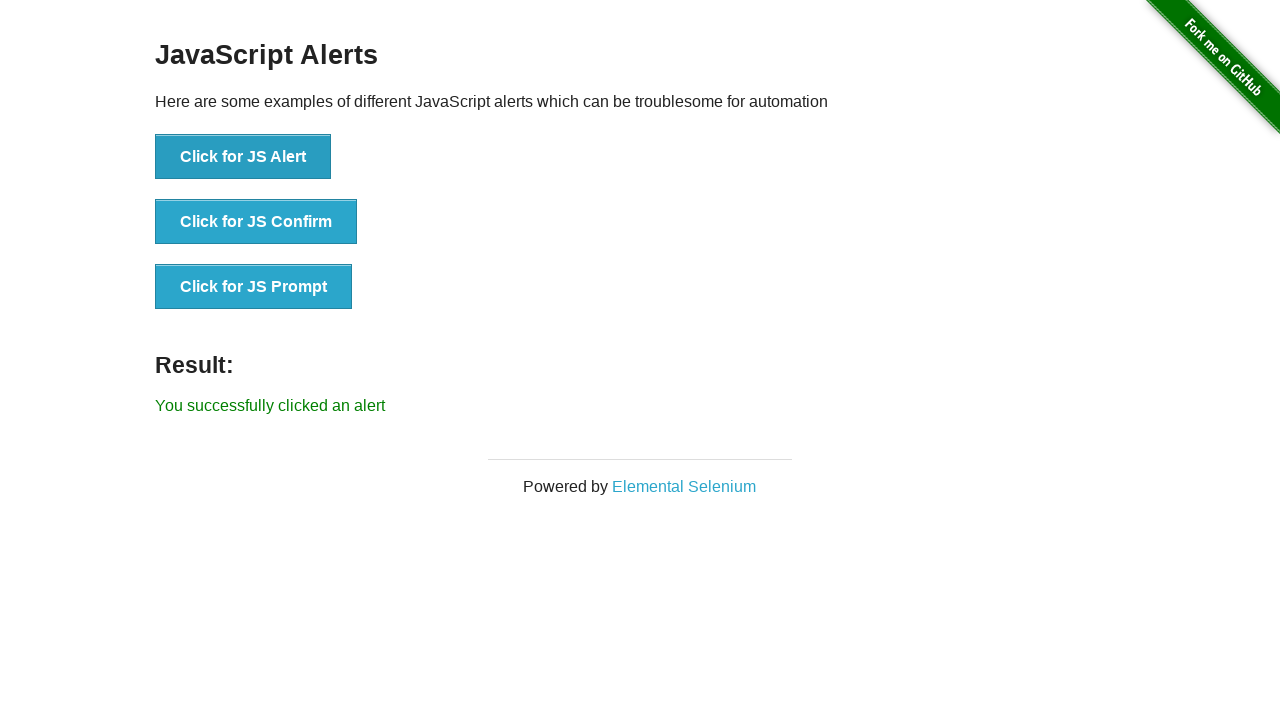

Set up dialog handler to accept alert
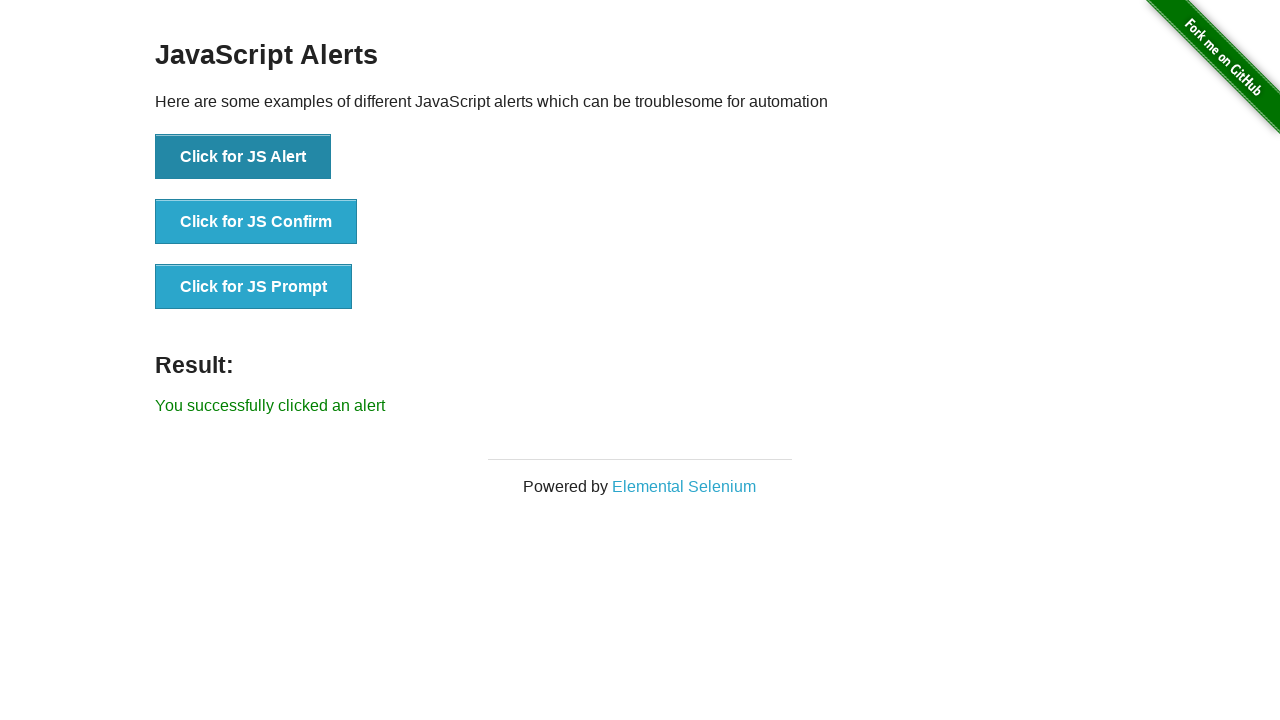

Result text appeared after accepting alert
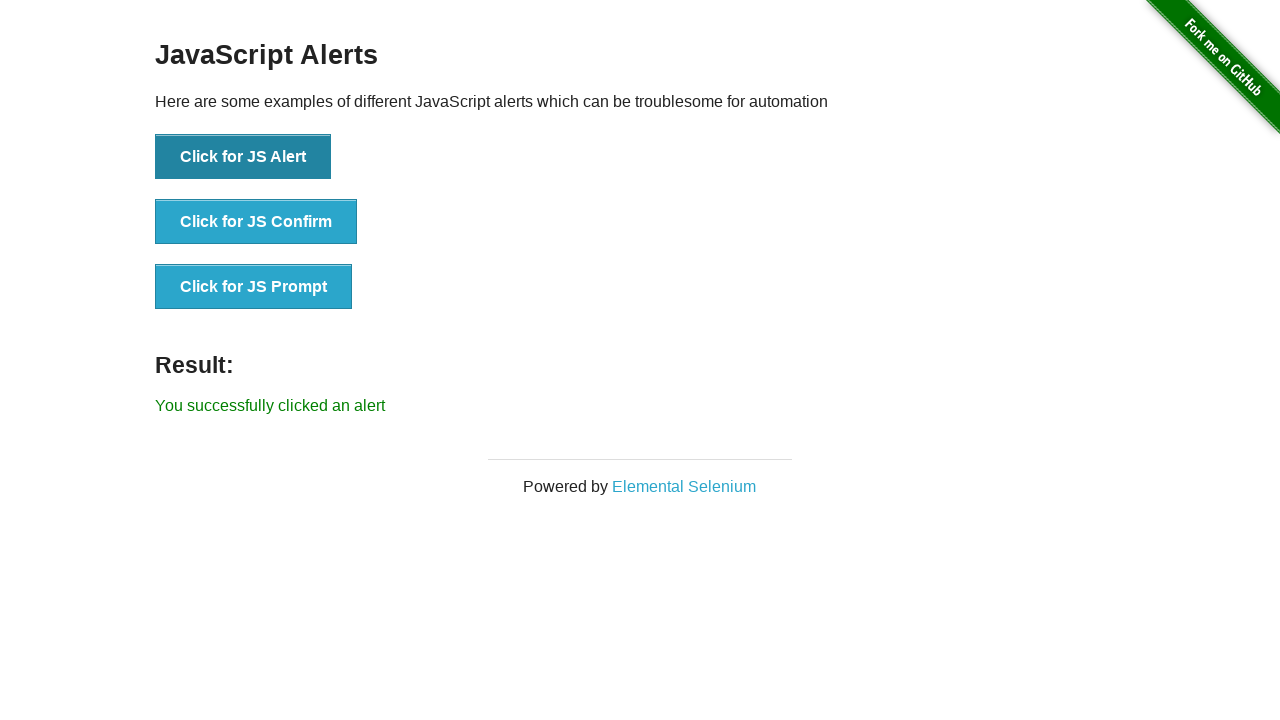

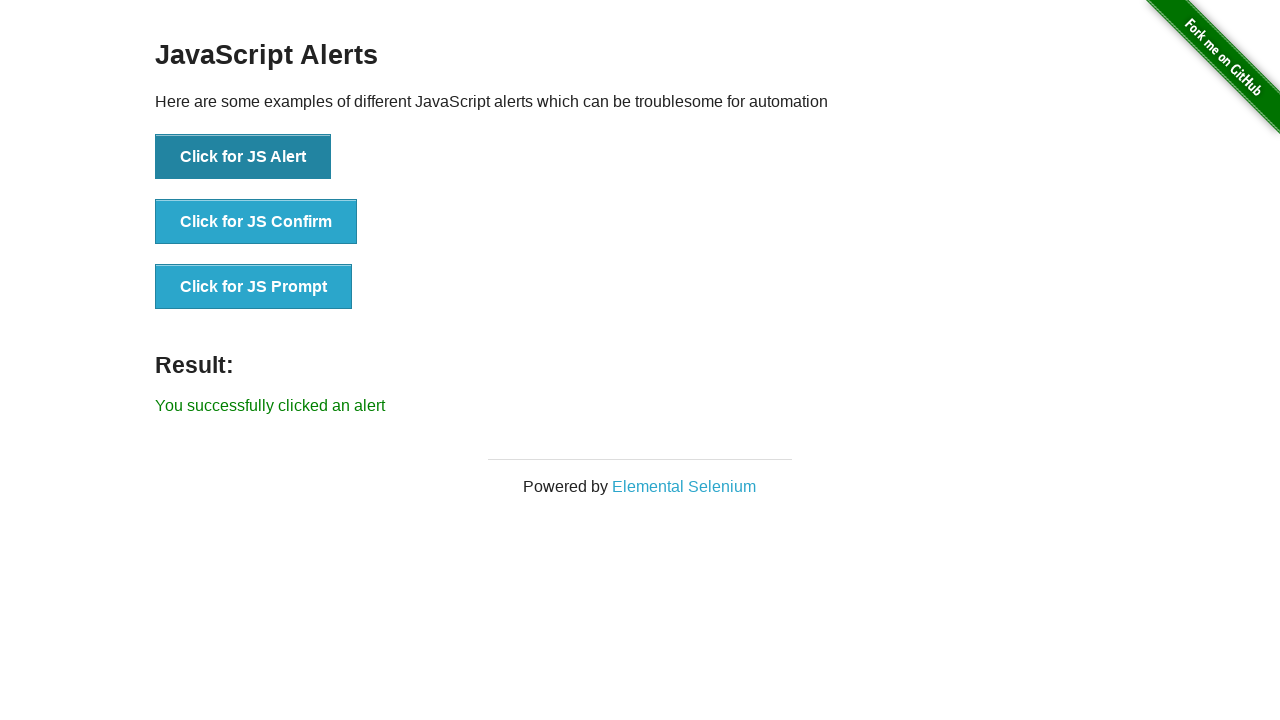